Tests clicking a checkbox on the k6 browser test page and verifies the checkbox confirmation message appears

Starting URL: https://test.k6.io/browser.php

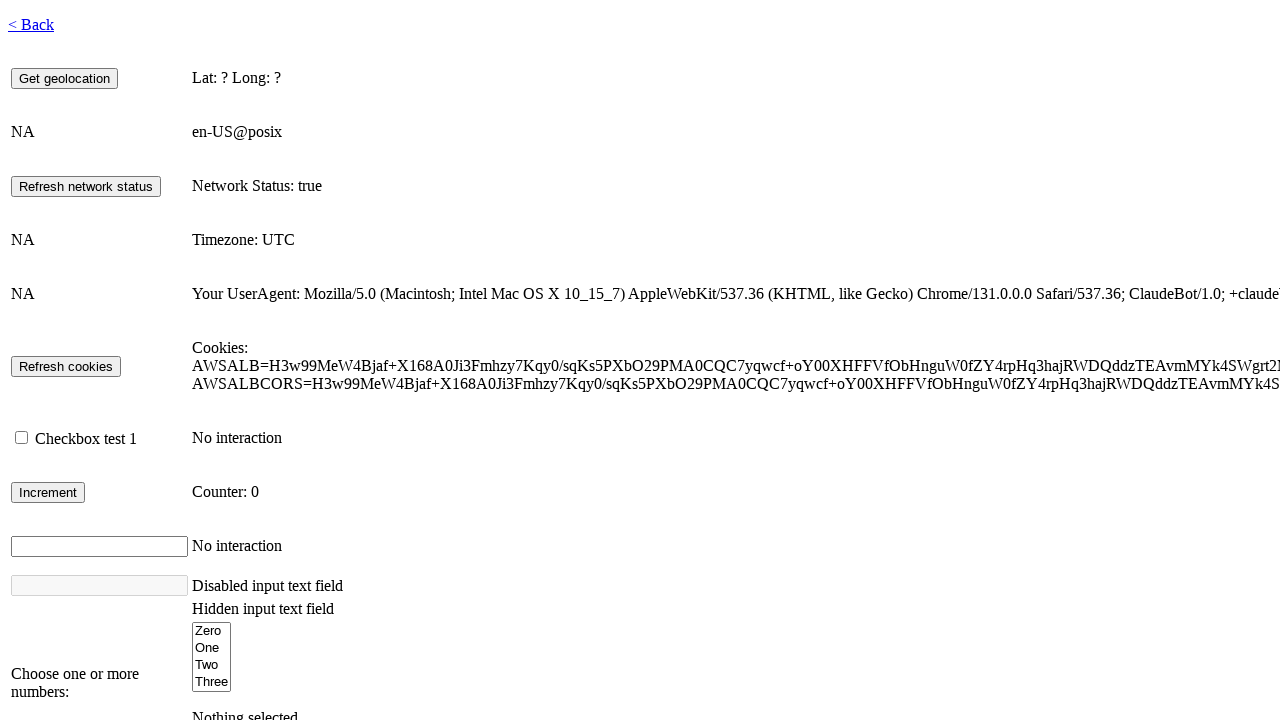

Waited for page to fully load with networkidle state
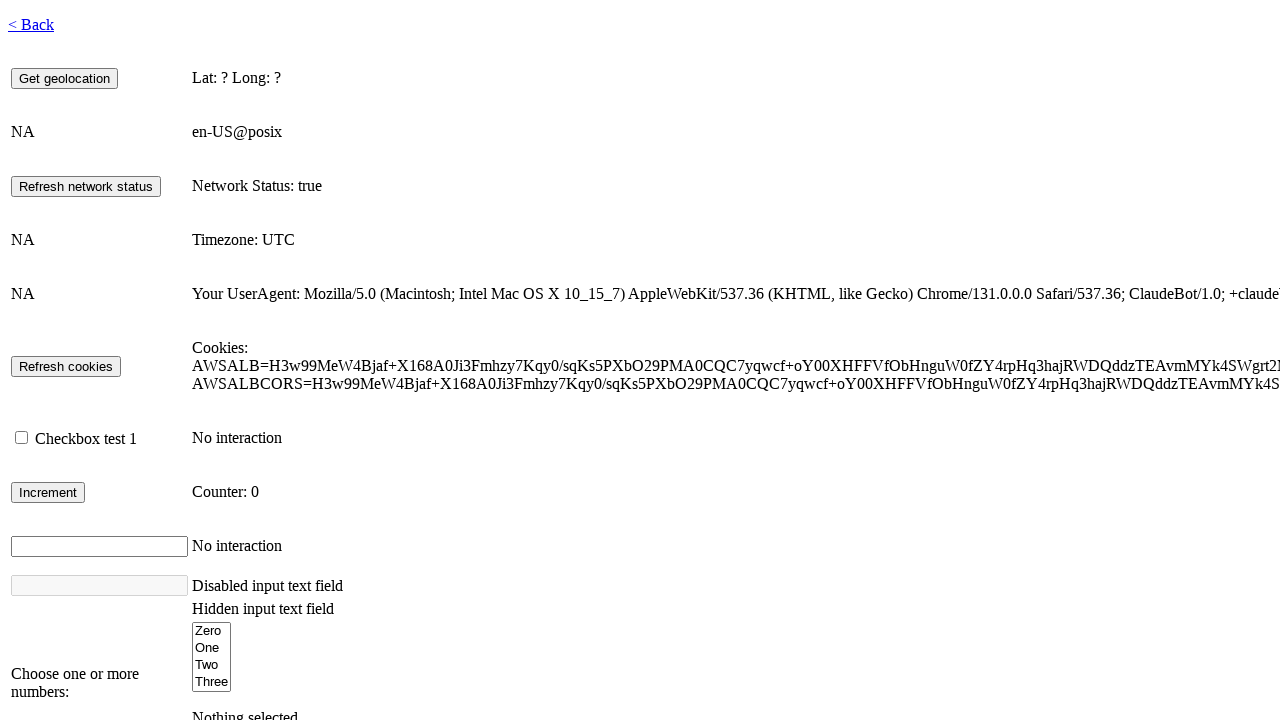

Clicked checkbox with id 'checkbox1' at (22, 438) on #checkbox1
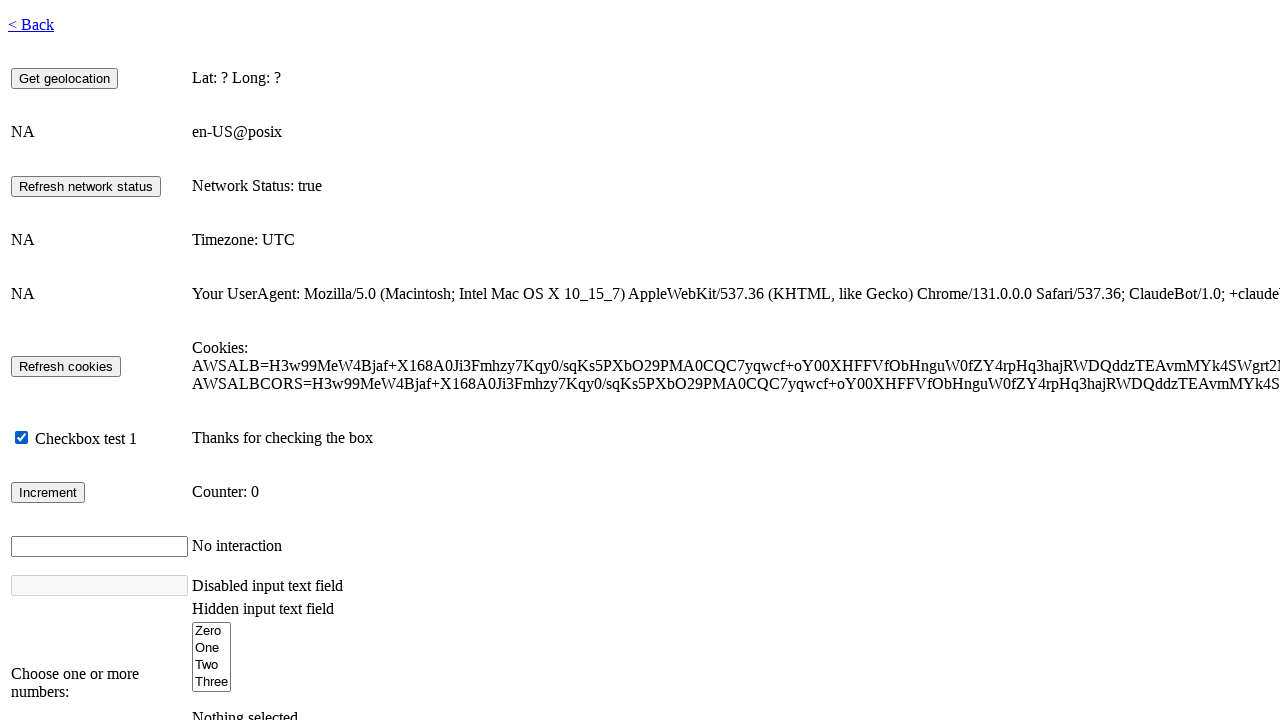

Checkbox confirmation message appeared
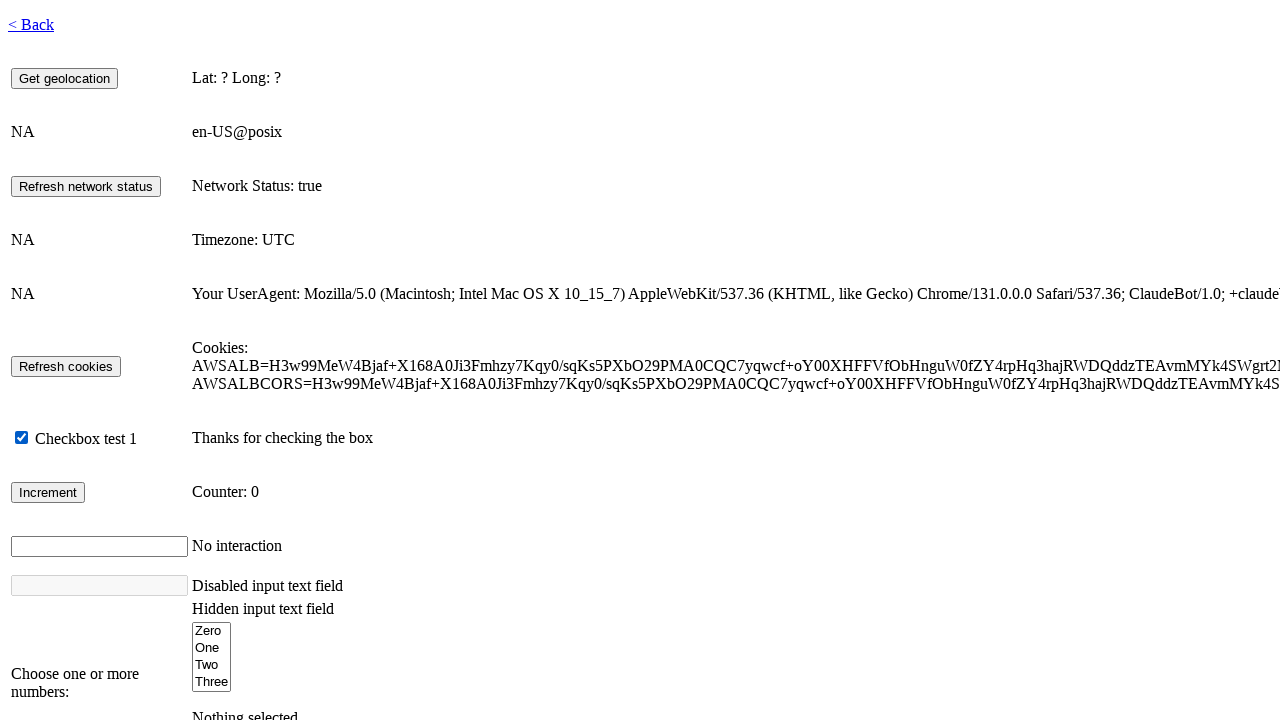

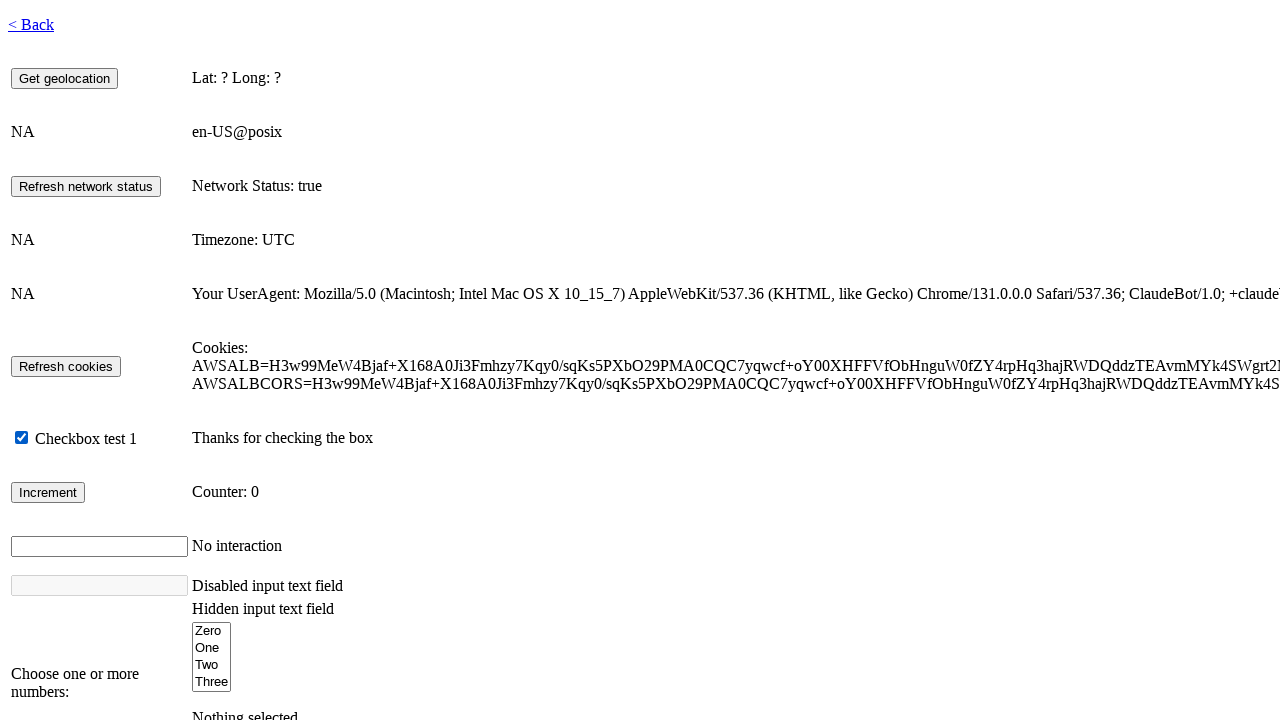